Tests checkbox and radio button selection states by clicking elements and verifying their selected status

Starting URL: https://automationfc.github.io/basic-form/index.html

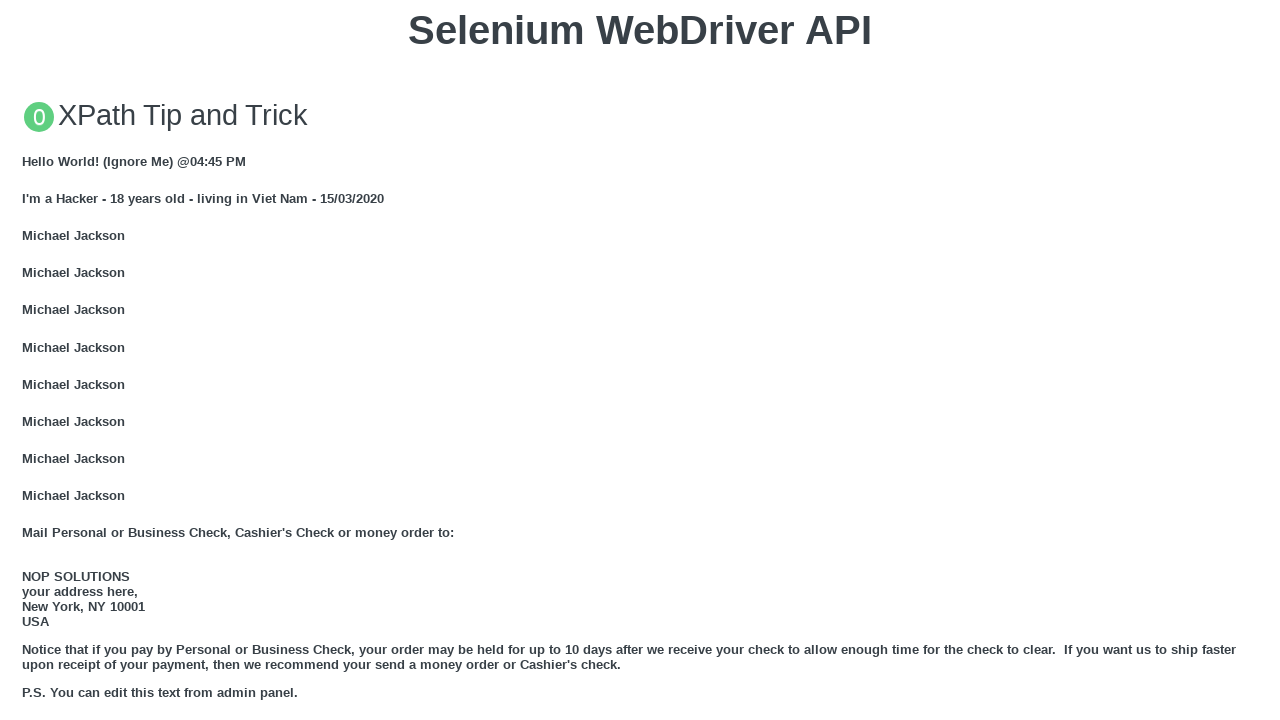

Clicked 'over 18' radio button at (28, 360) on #over_18
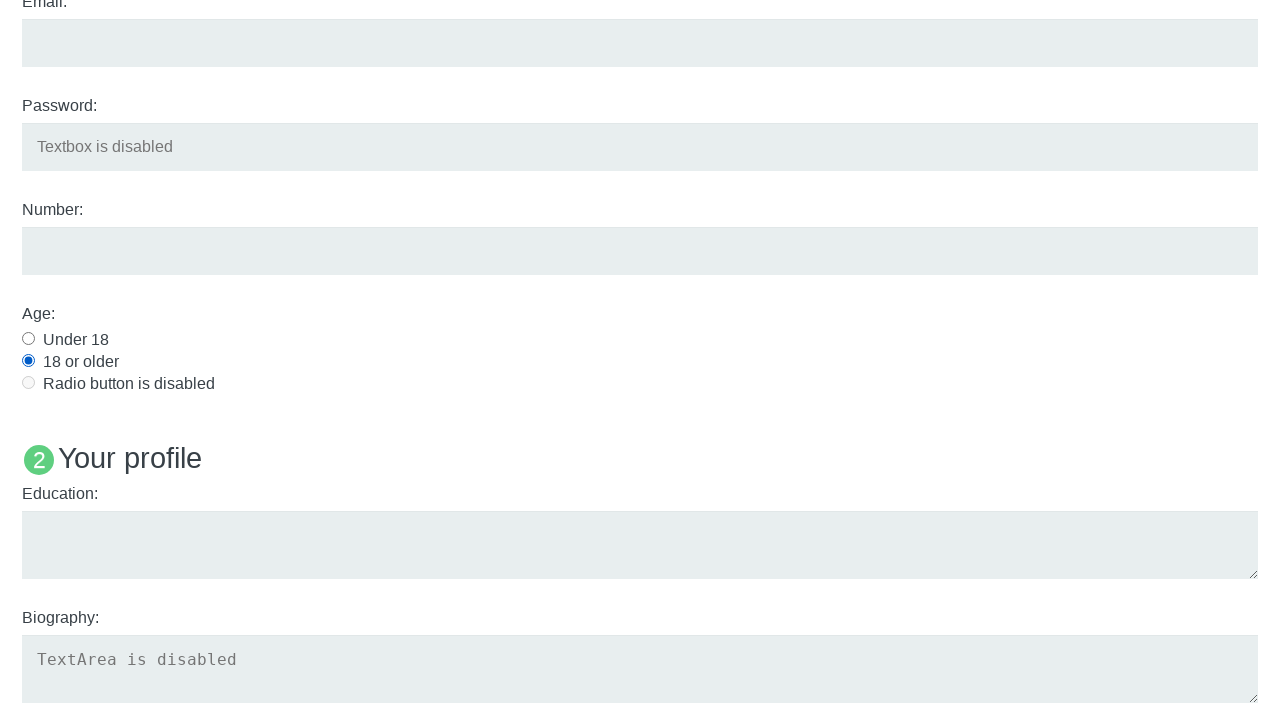

Clicked 'development' checkbox at (28, 361) on #development
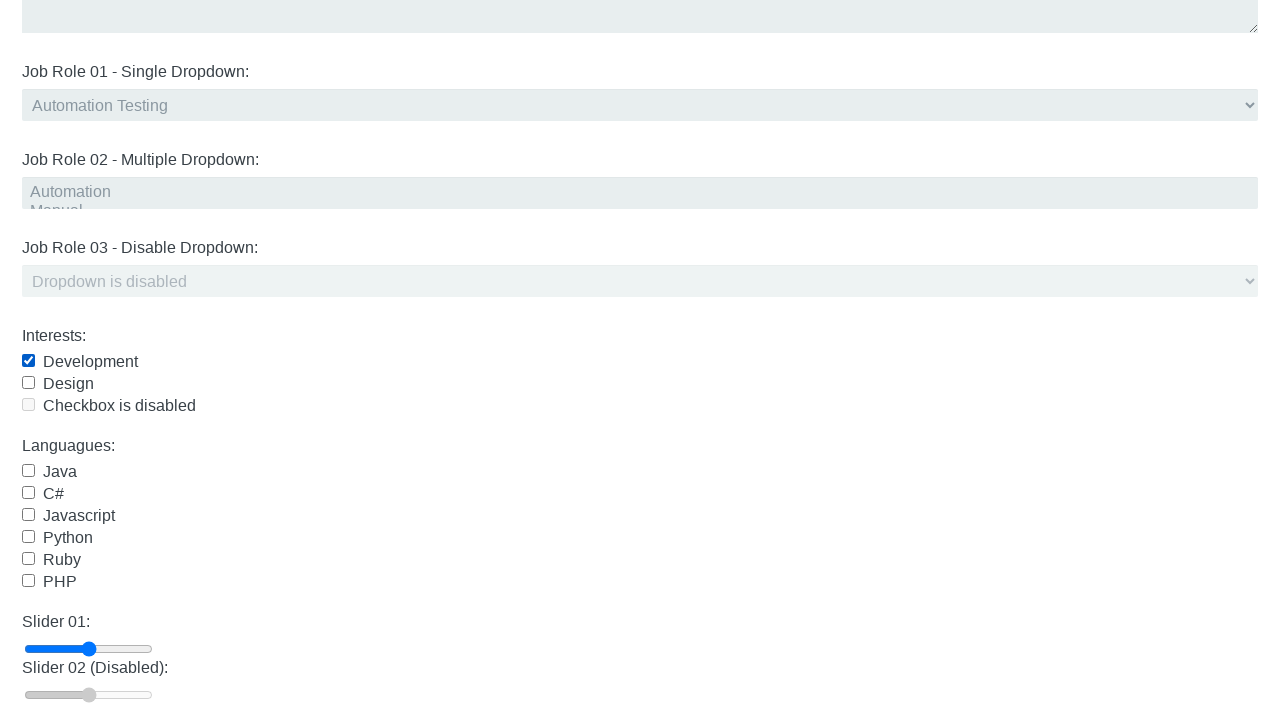

Verified 'over 18' radio button is checked
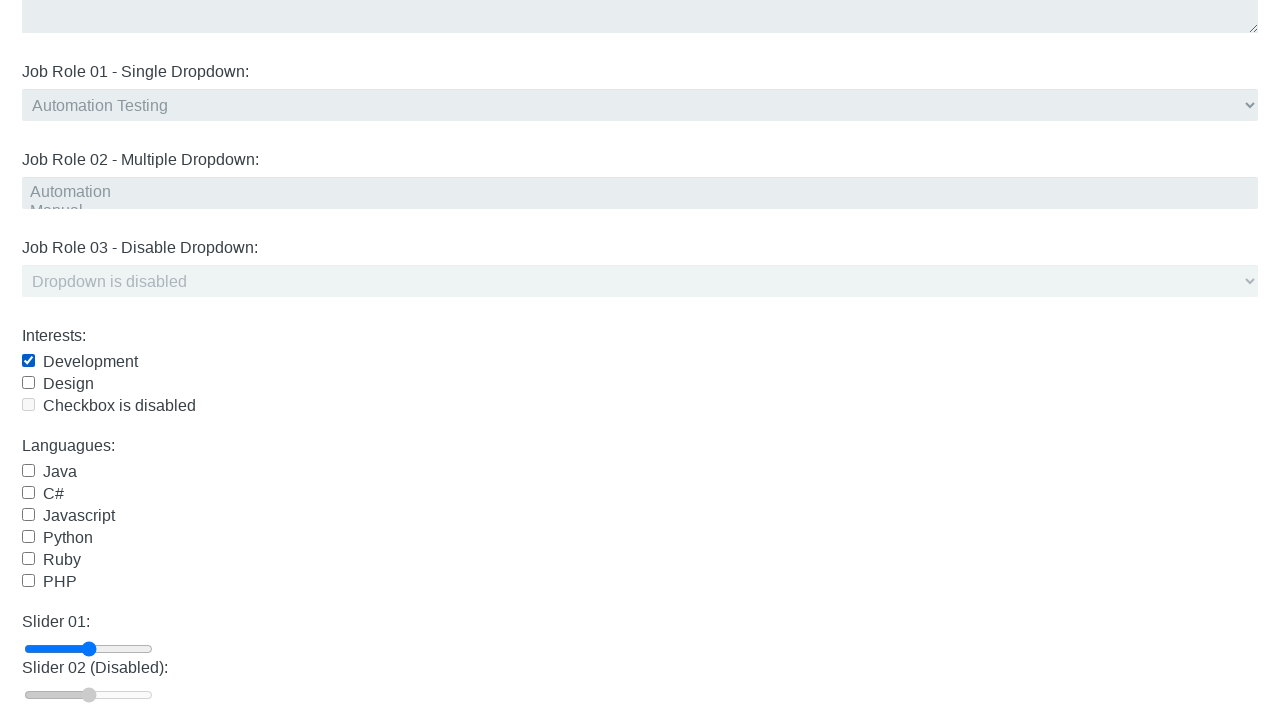

Verified 'development' checkbox is checked
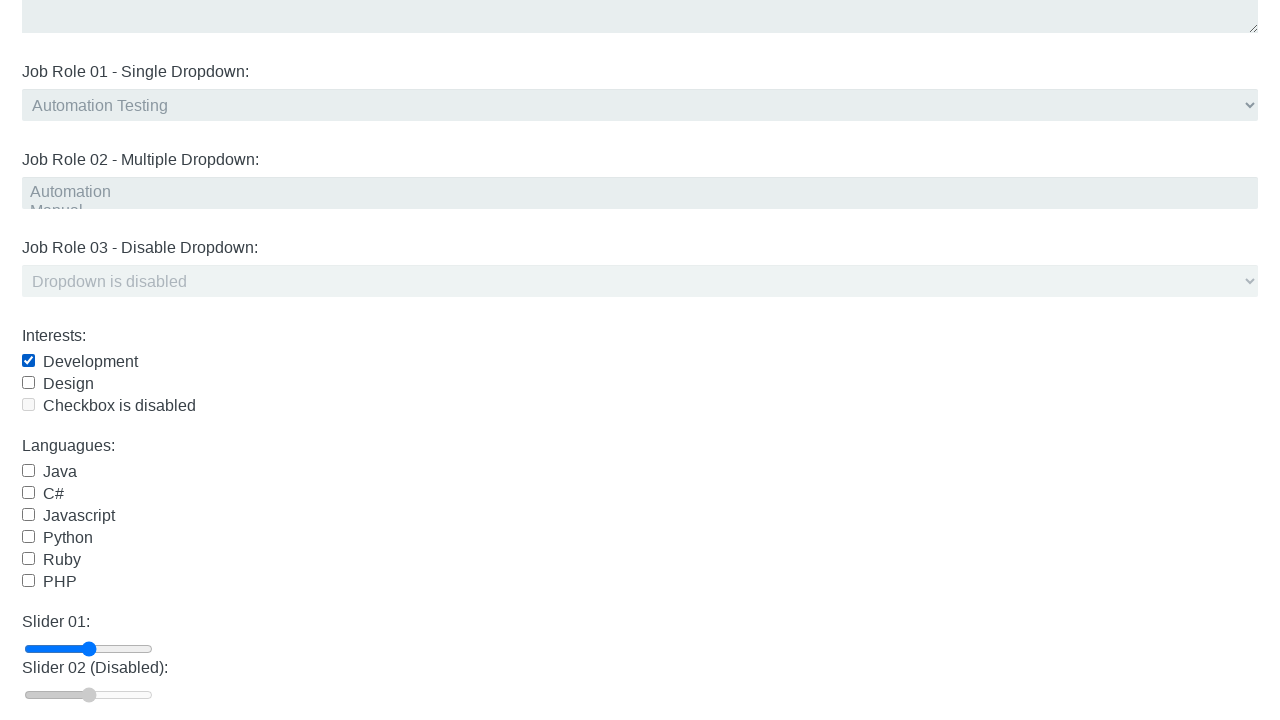

Checked 'java' checkbox state: False
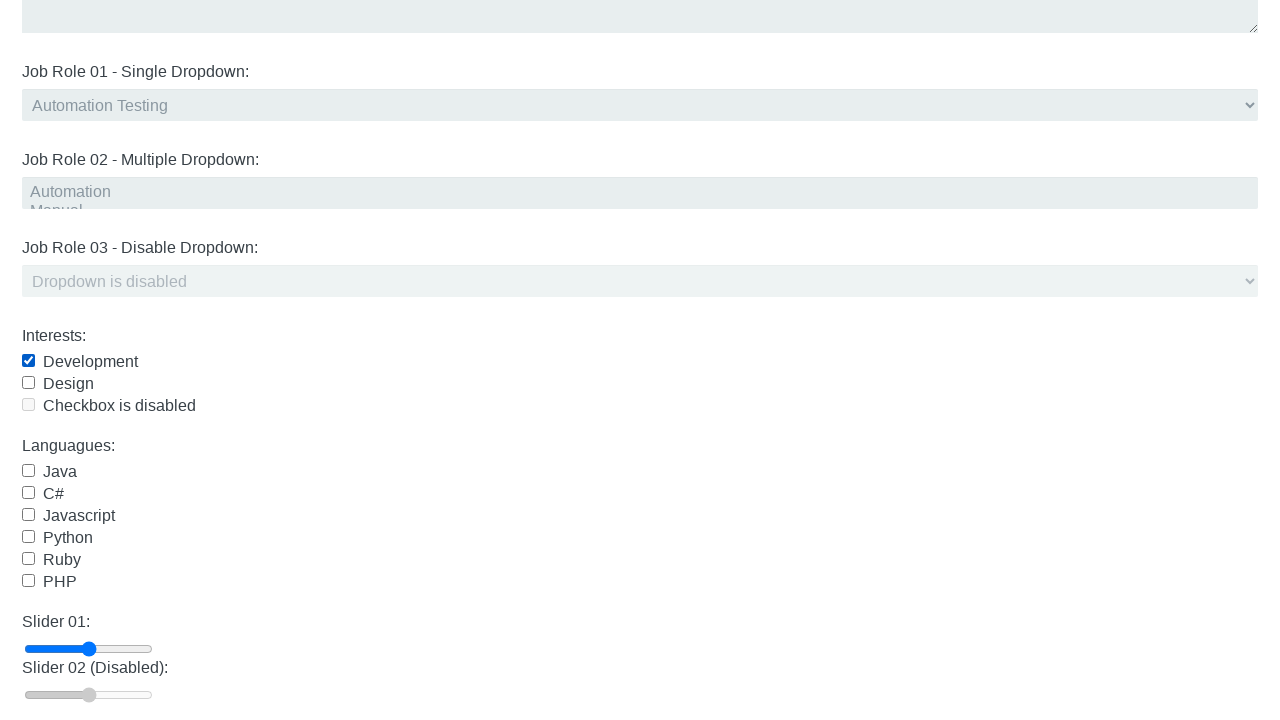

Clicked 'over 18' radio button again to toggle at (28, 360) on #over_18
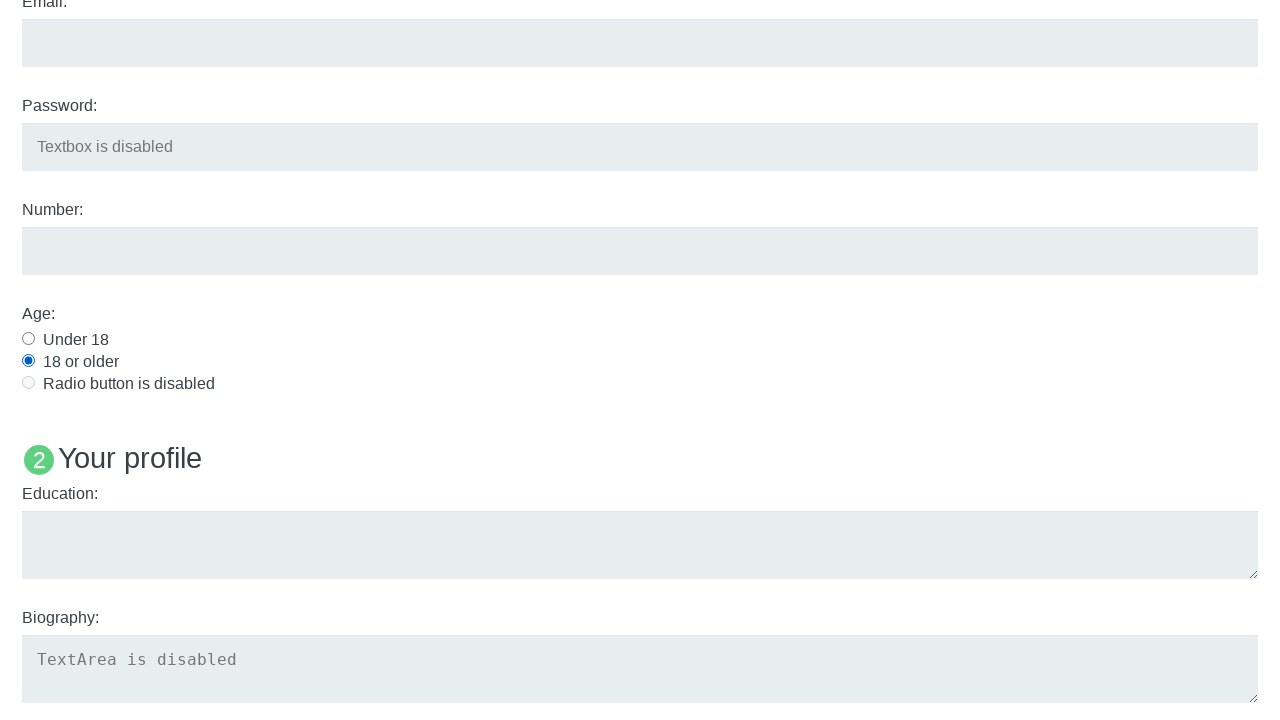

Clicked 'development' checkbox again to toggle at (28, 361) on #development
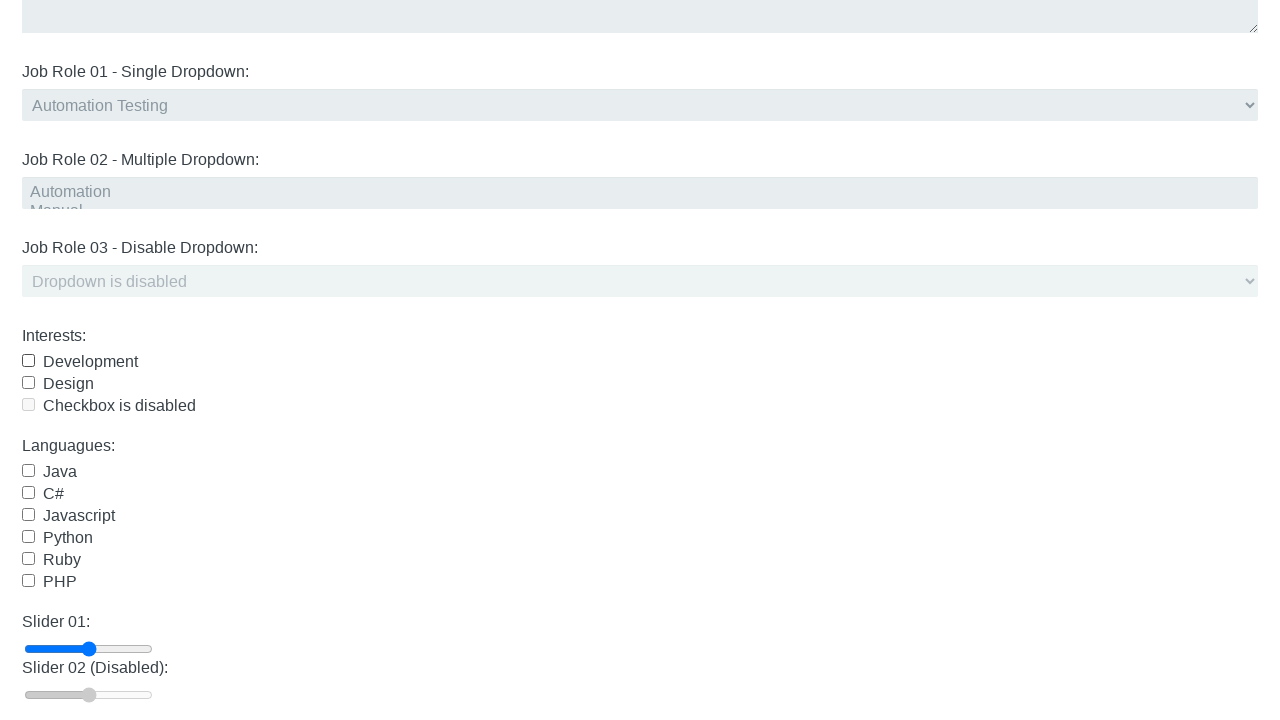

Verified 'over 18' radio button remains checked after toggle
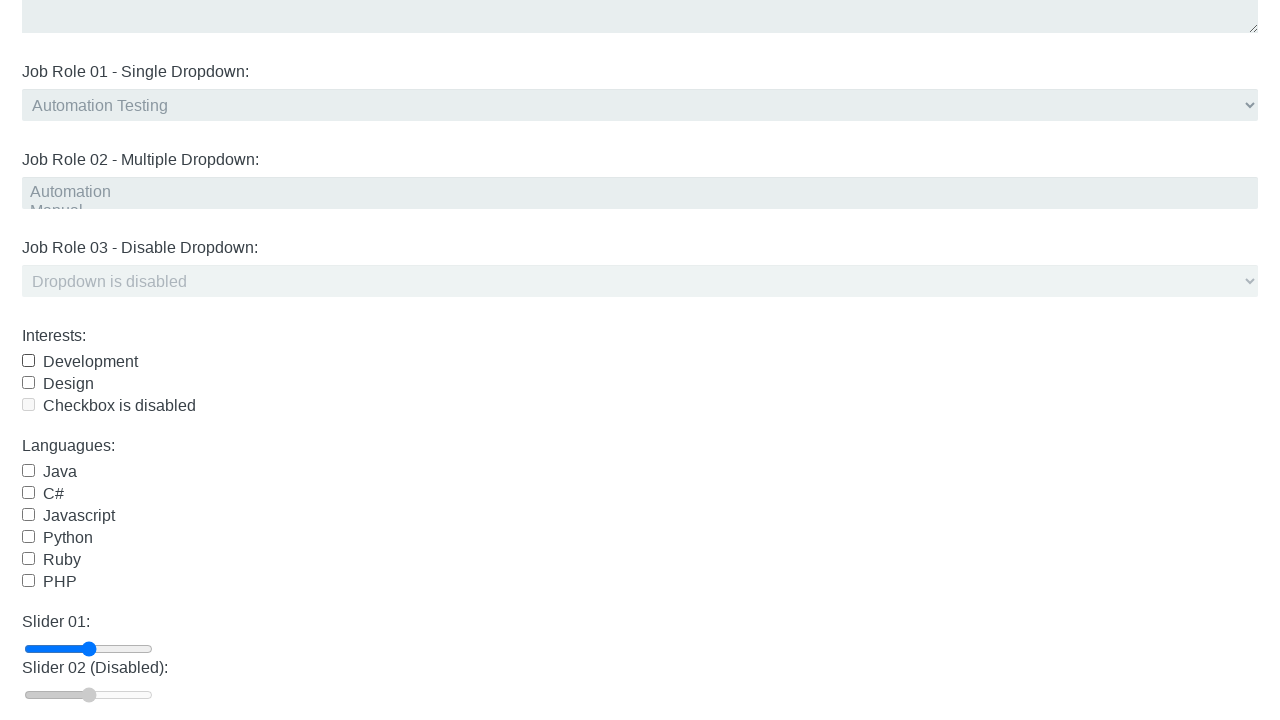

Verified 'development' checkbox is unchecked after toggle
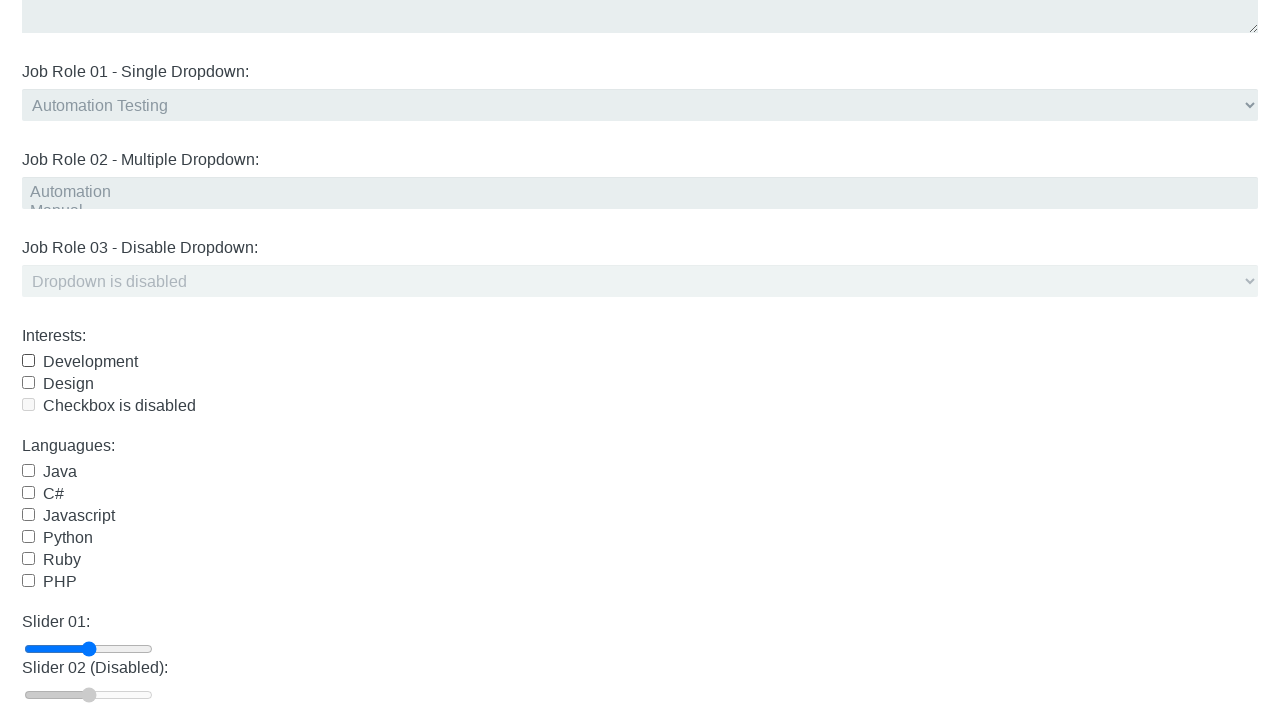

Verified 'java' checkbox is not checked
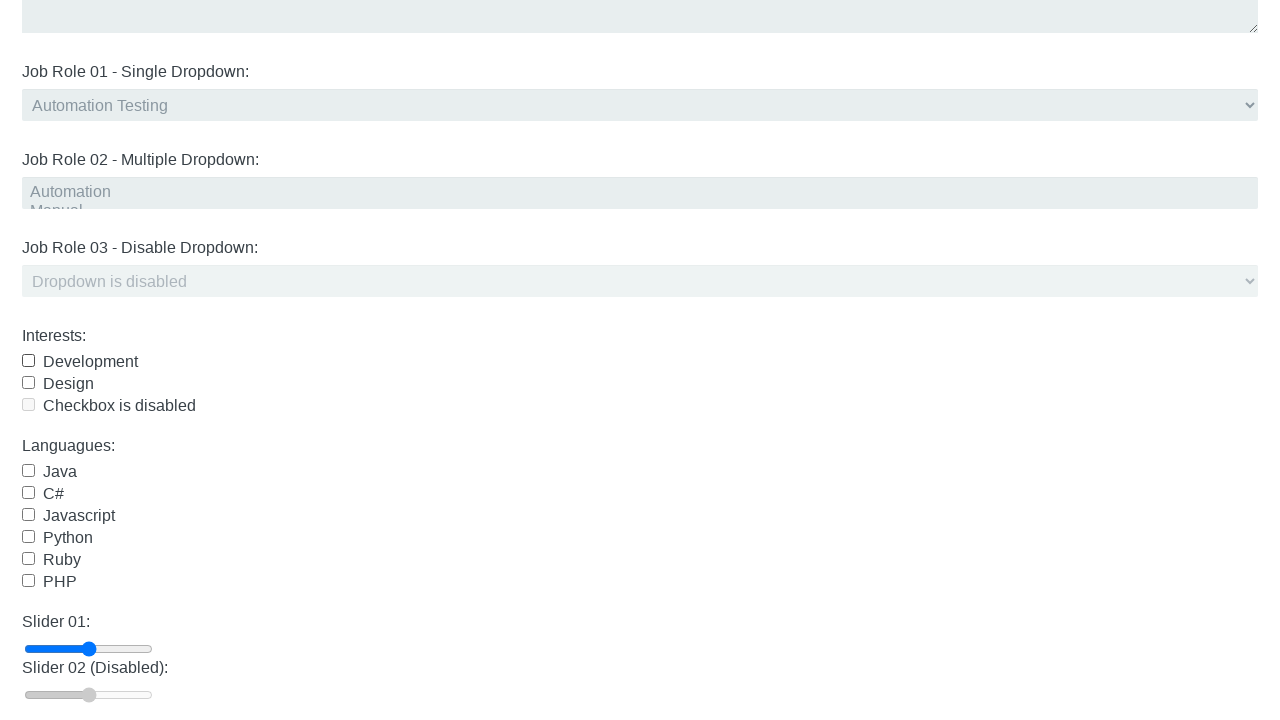

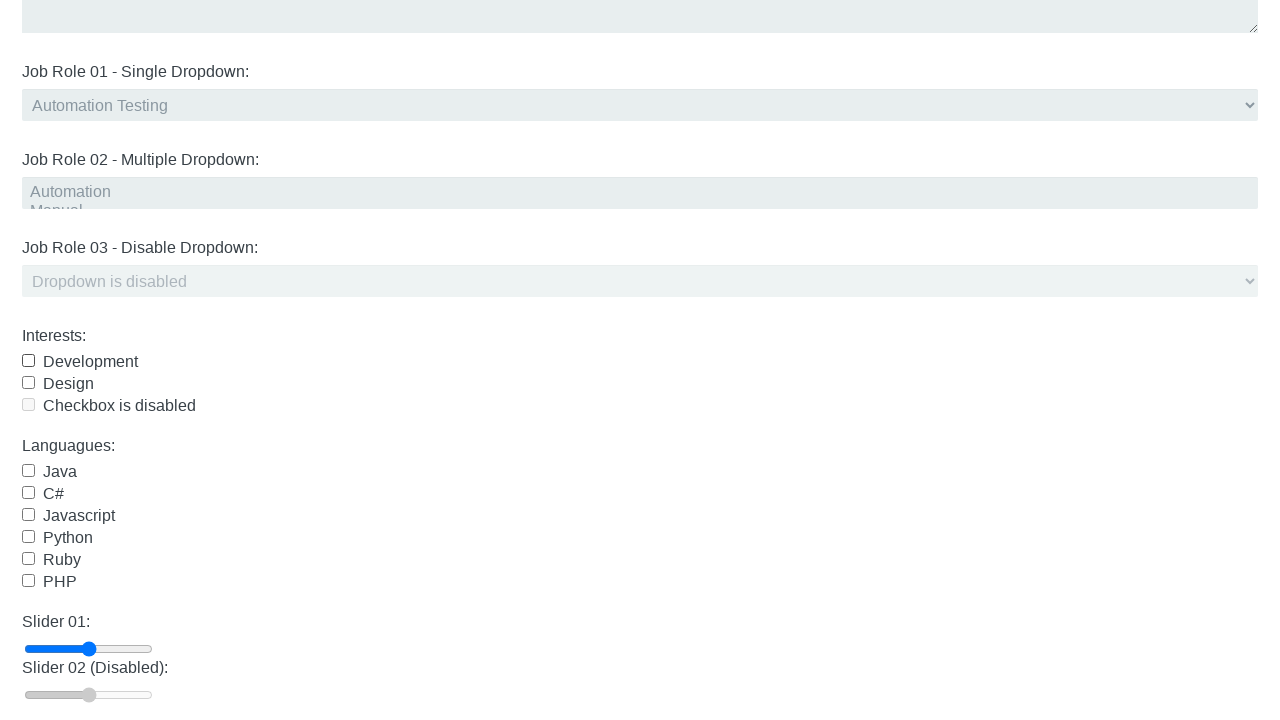